Tests JavaScript scrolling by scrolling to a specific element (Button1) on the registration page

Starting URL: https://demo.automationtesting.in/Register.html

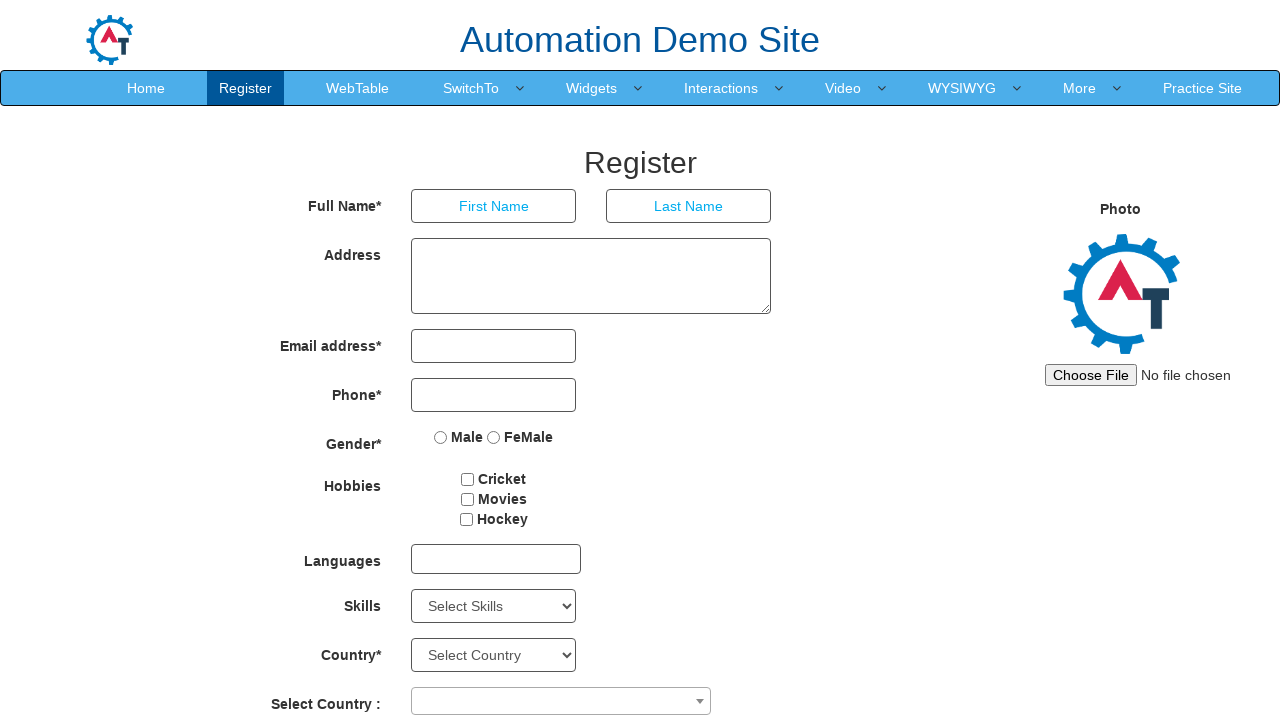

Navigated to registration page
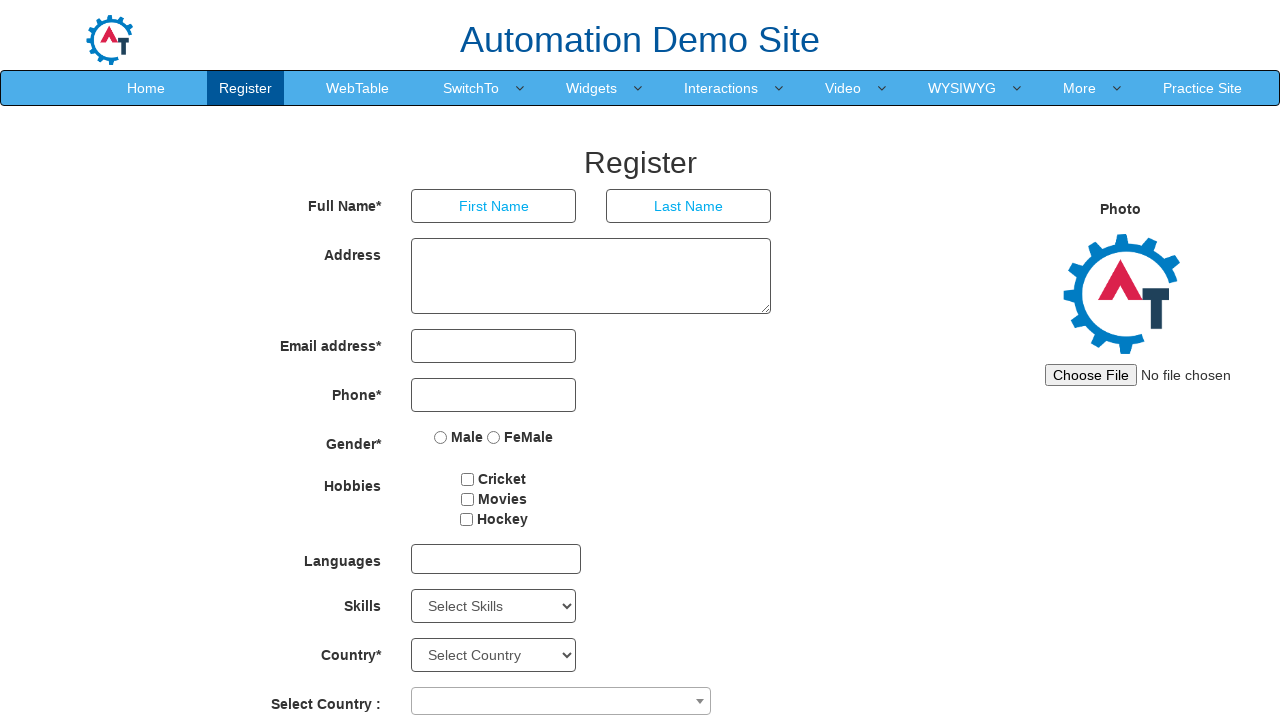

Located Button1 element
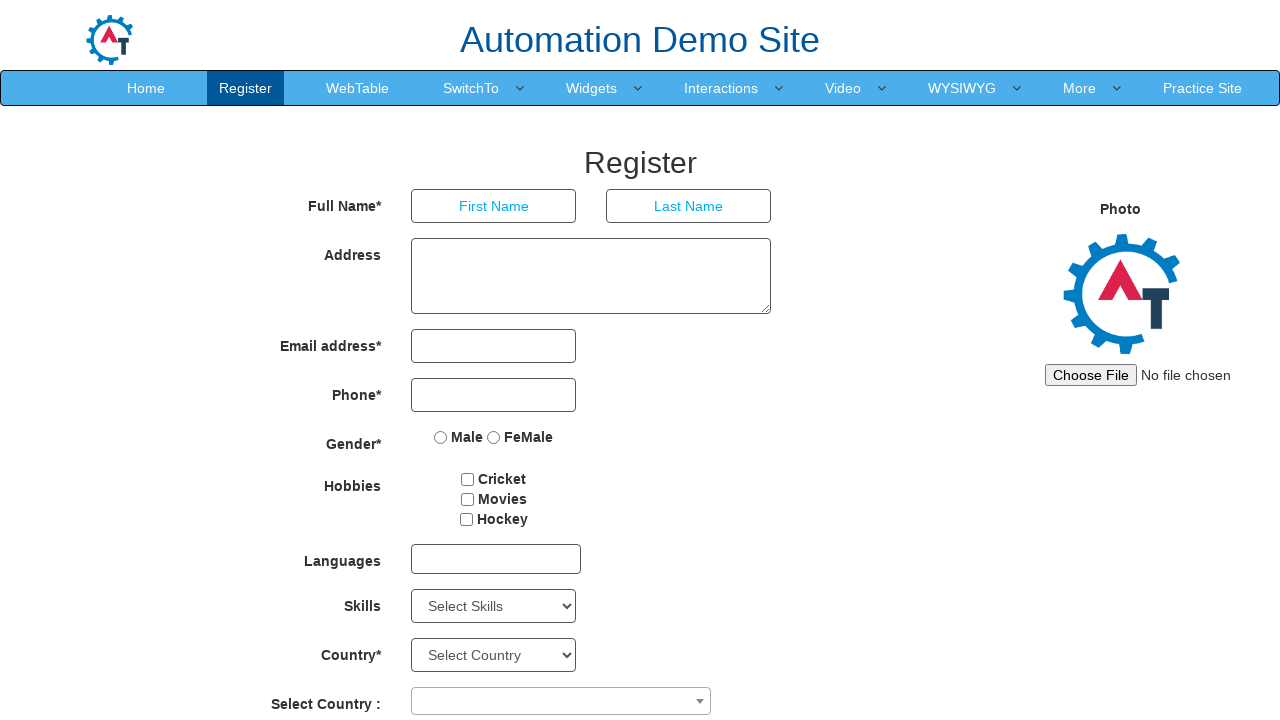

Scrolled to Button1 element using JavaScript
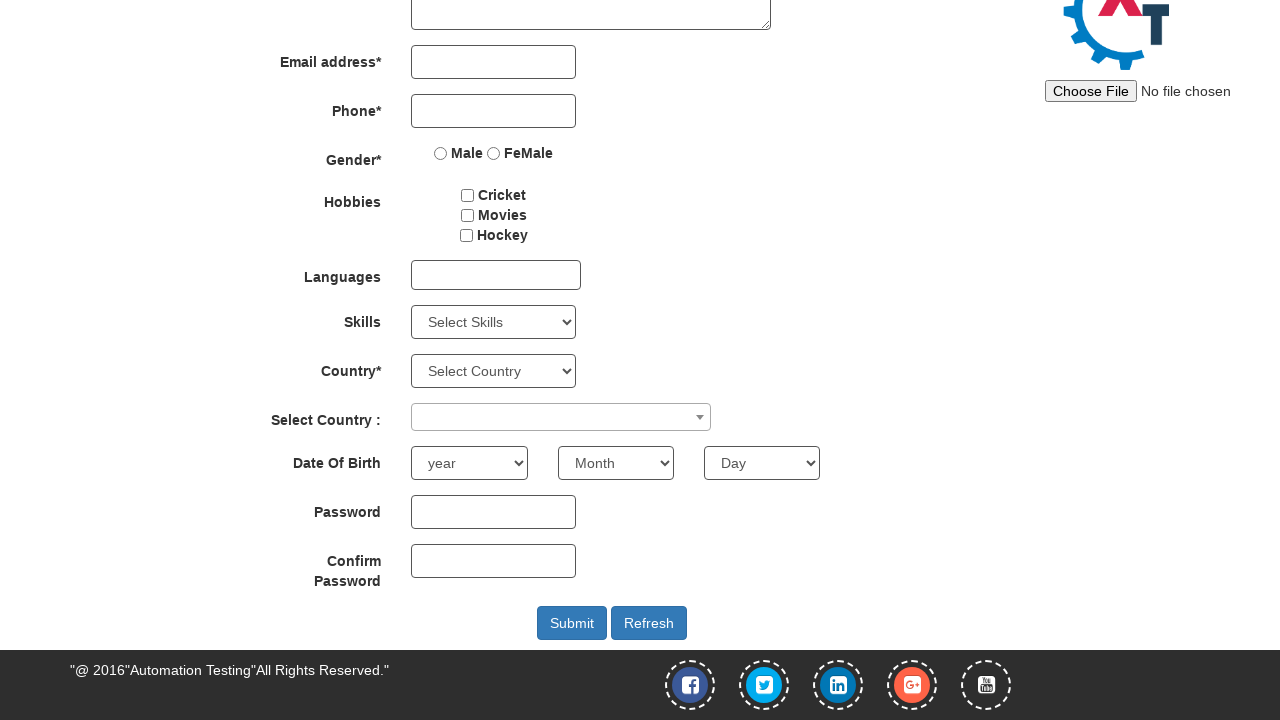

Waited 2 seconds to observe the scroll action
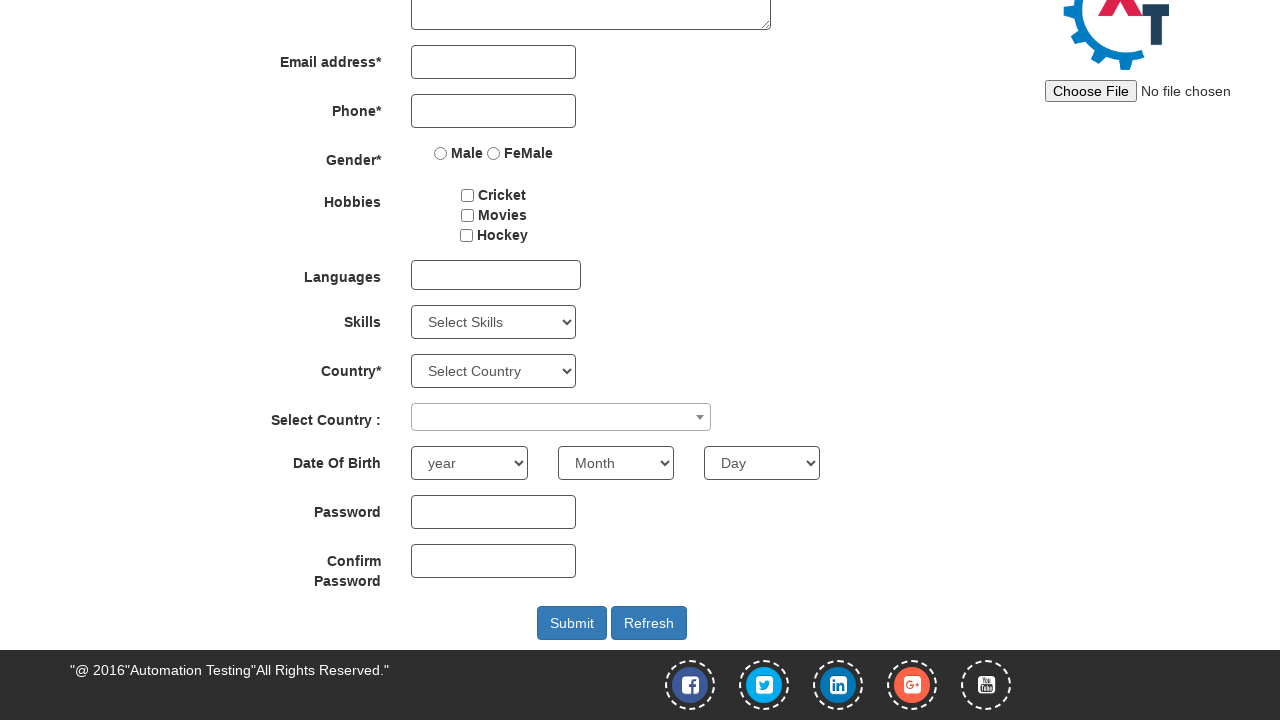

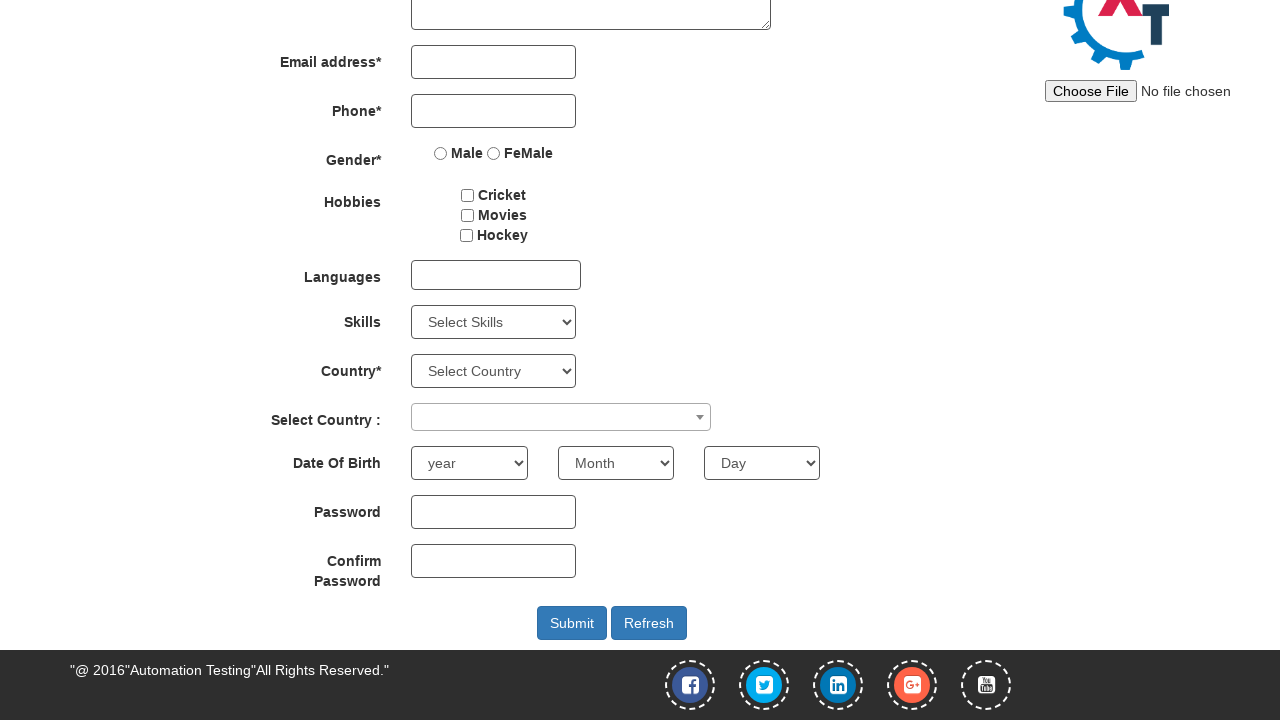